Tests date picker functionality by opening a calendar widget and selecting a specific date (28th) from the calendar

Starting URL: http://seleniumpractise.blogspot.in/2016/08/how-to-handle-calendar-in-selenium.html

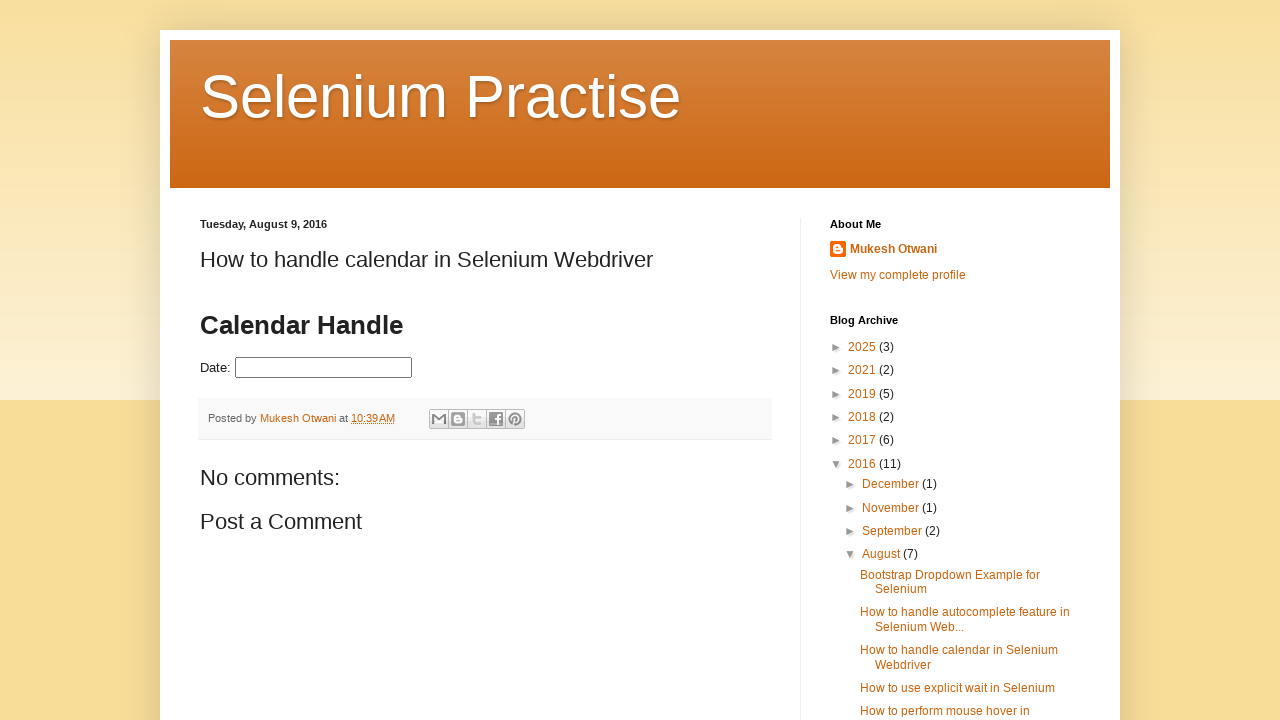

Navigated to date picker demo page
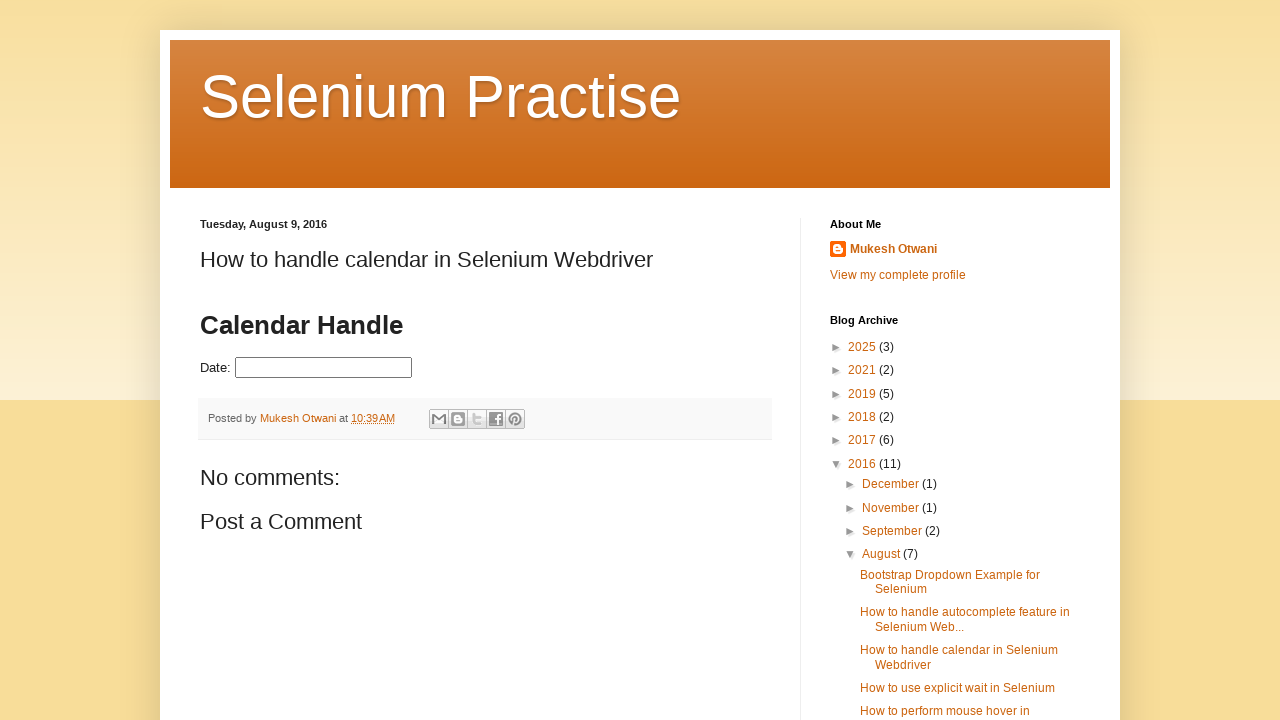

Clicked date picker to open calendar widget at (324, 368) on #datepicker
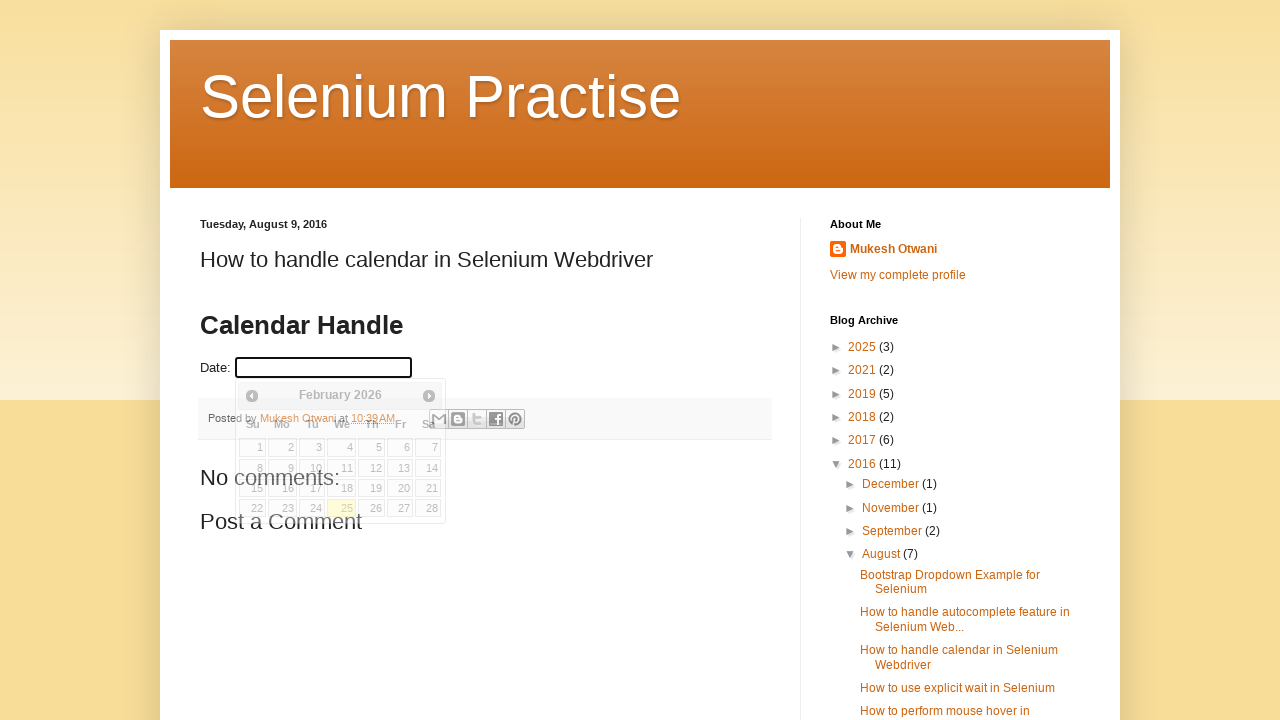

Calendar widget loaded and is visible
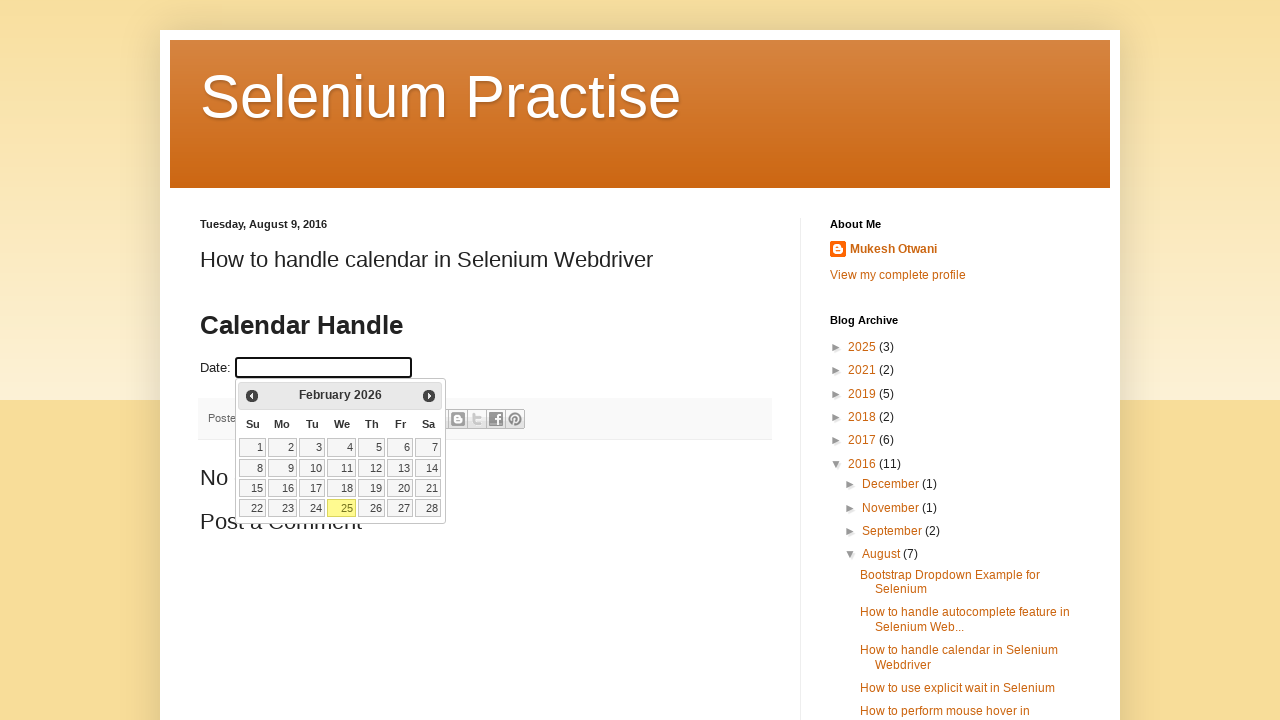

Retrieved all date cells from calendar table
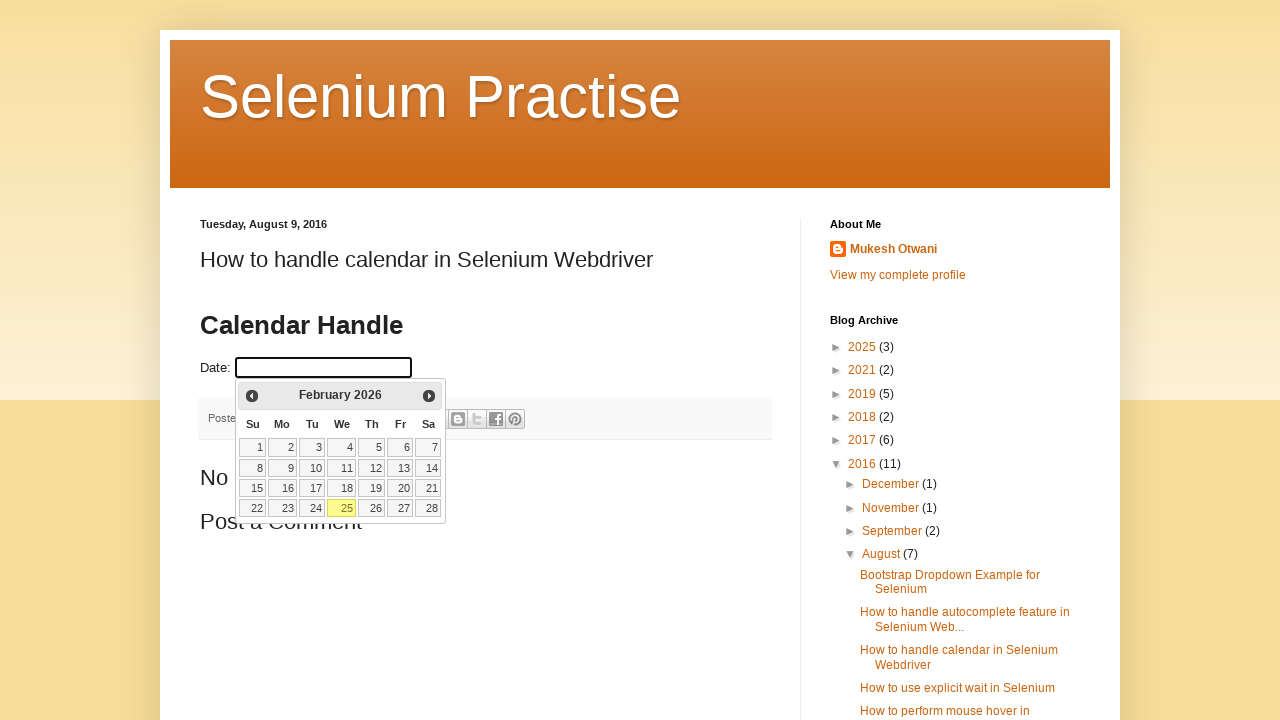

Clicked on date 28 in the calendar at (428, 508) on table.ui-datepicker-calendar td >> nth=27
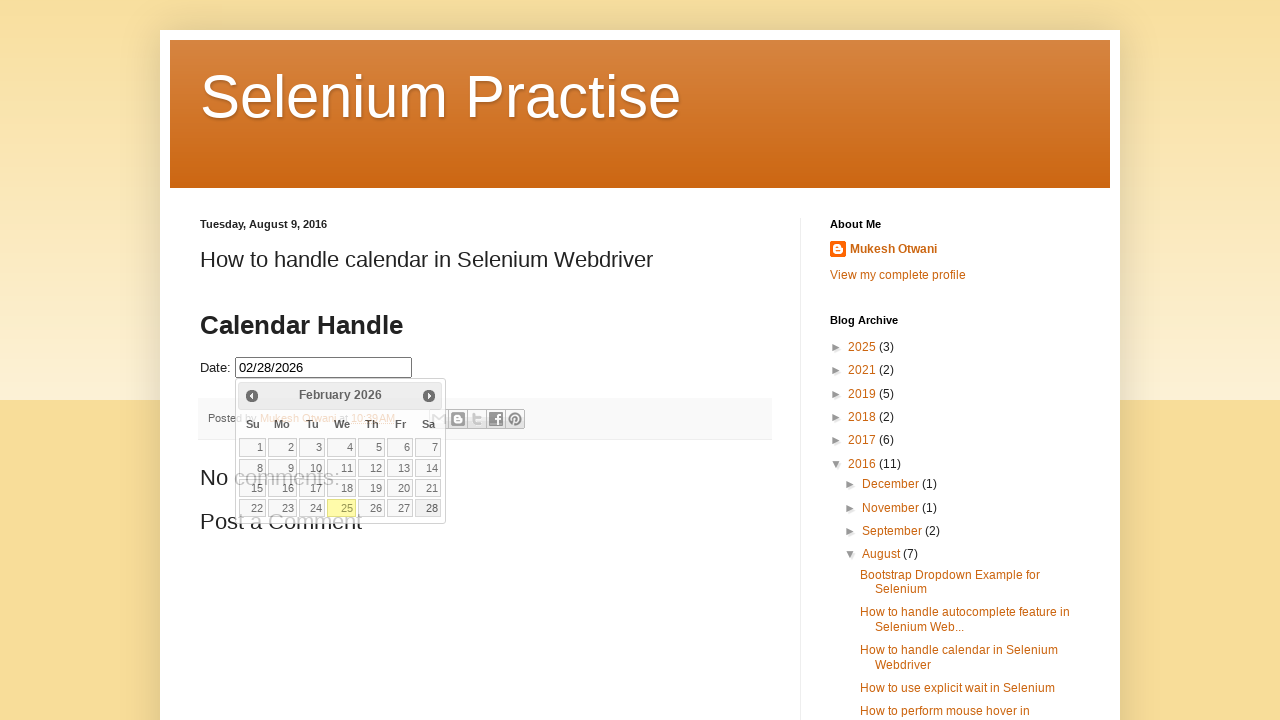

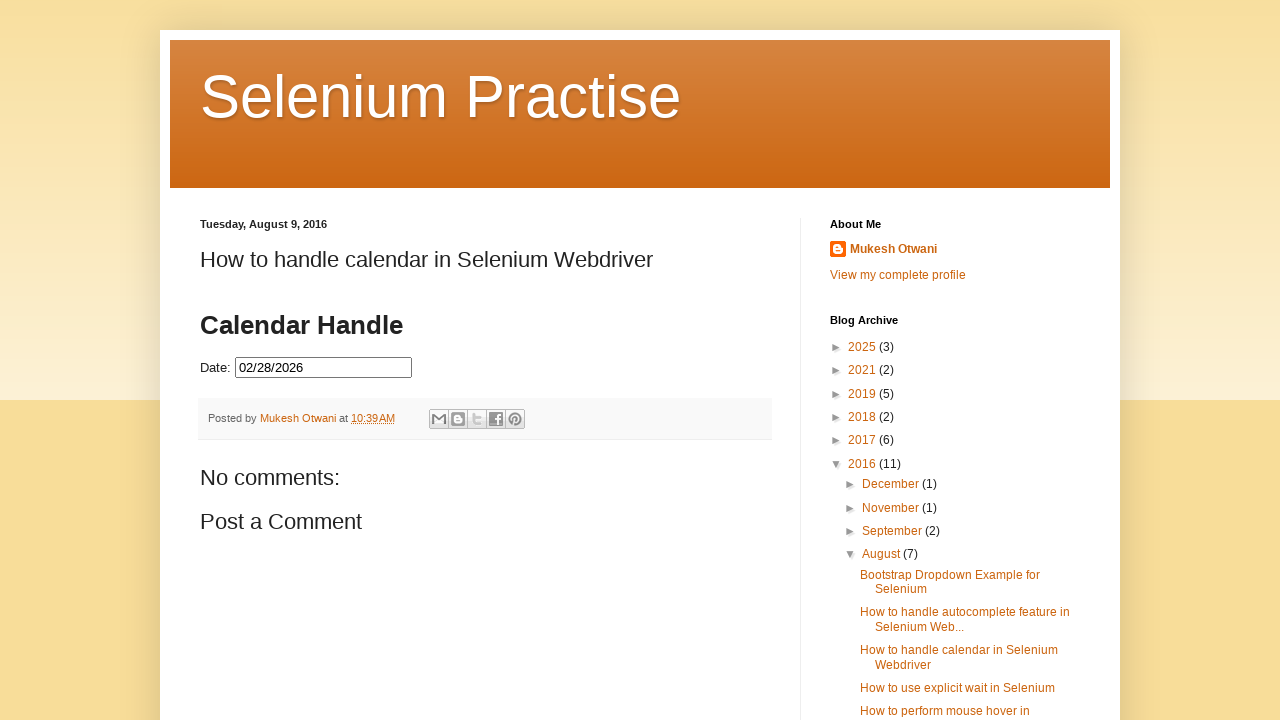